Tests navigation on the Training Support website by loading the homepage, verifying the page title, clicking the "About Us" link, and verifying navigation to the About page.

Starting URL: https://www.training-support.net/

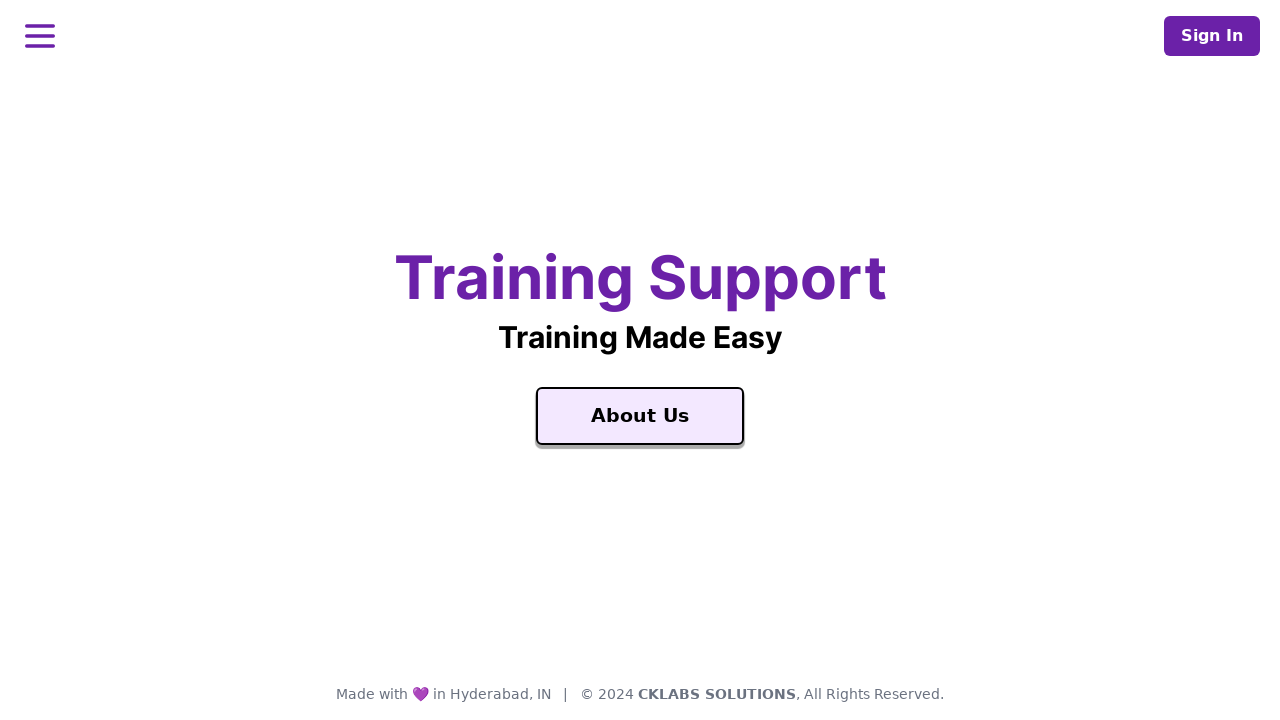

Waited for 'Training Support' text to appear on homepage
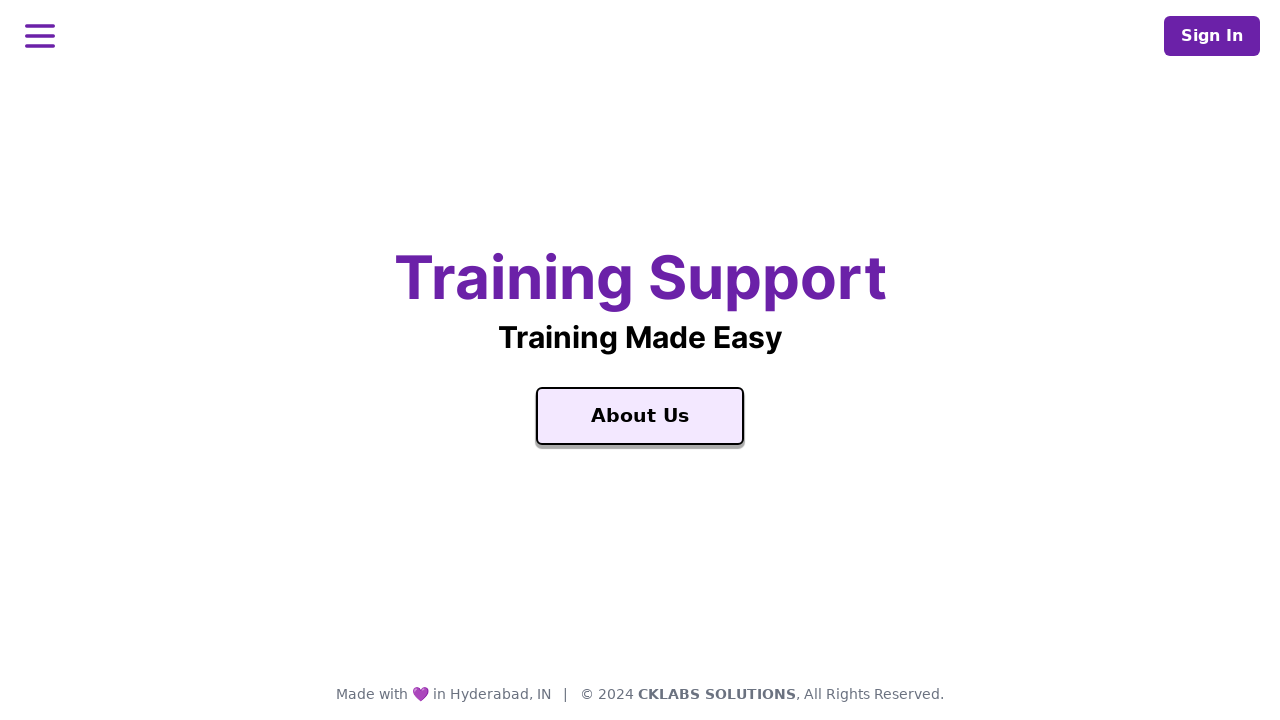

Retrieved homepage title: 'Training Support'
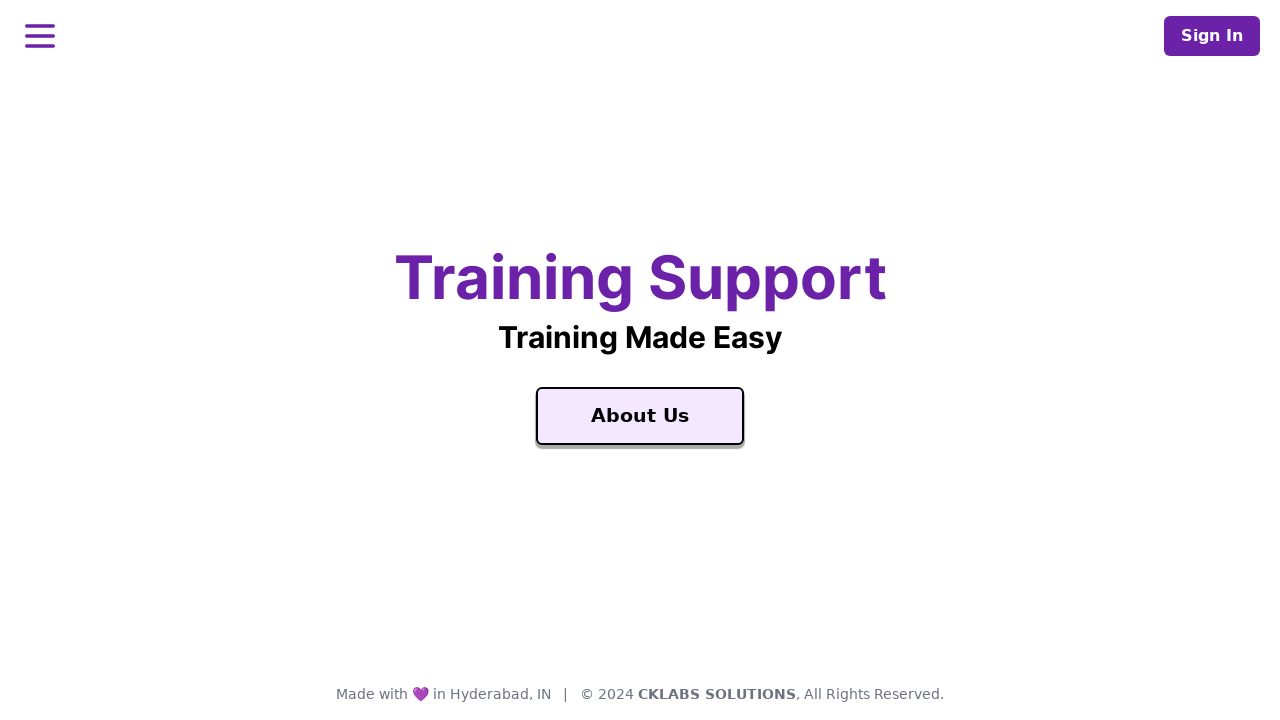

Clicked 'About Us' link to navigate to About page at (640, 416) on text=About Us
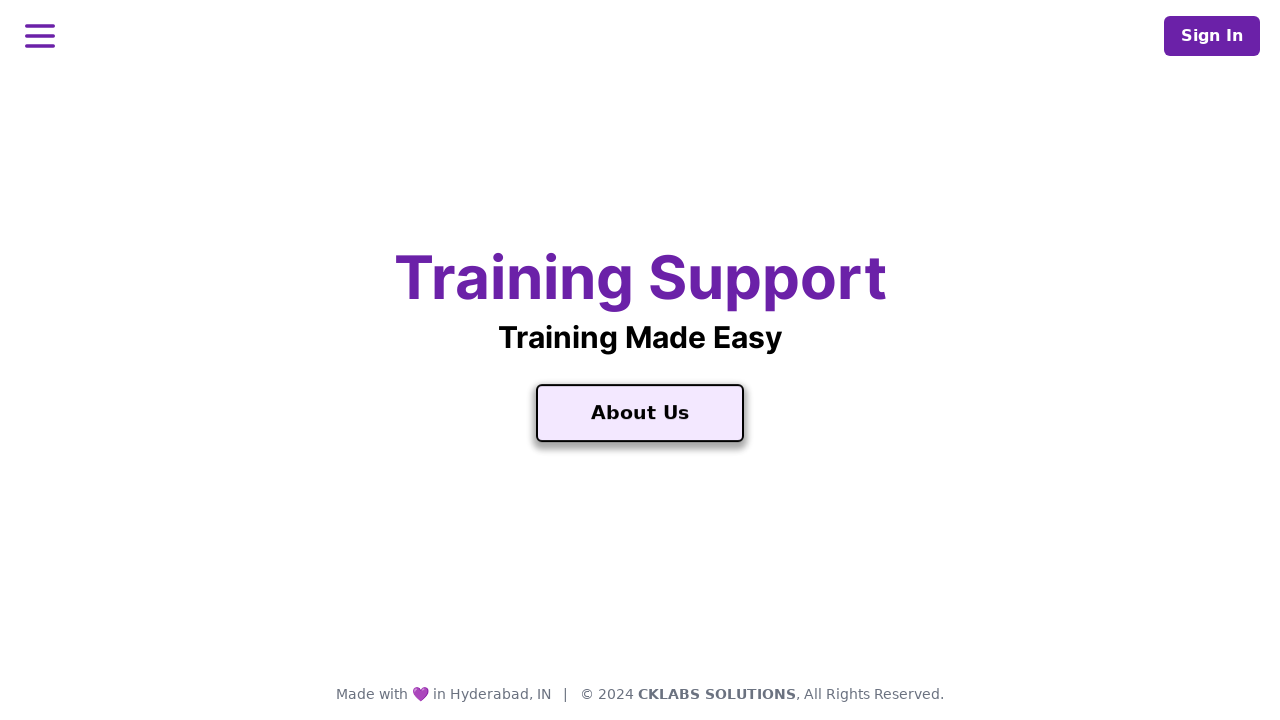

Waited for About Us page to load
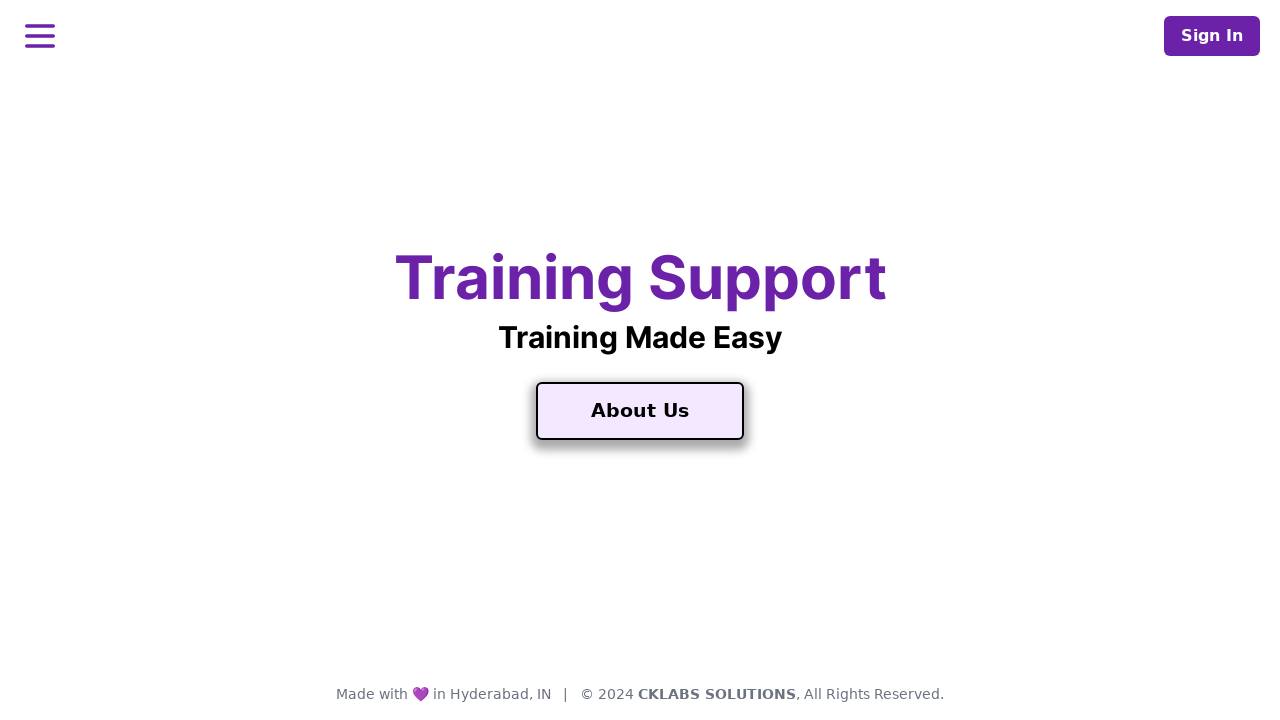

Retrieved About page title: 'About Us'
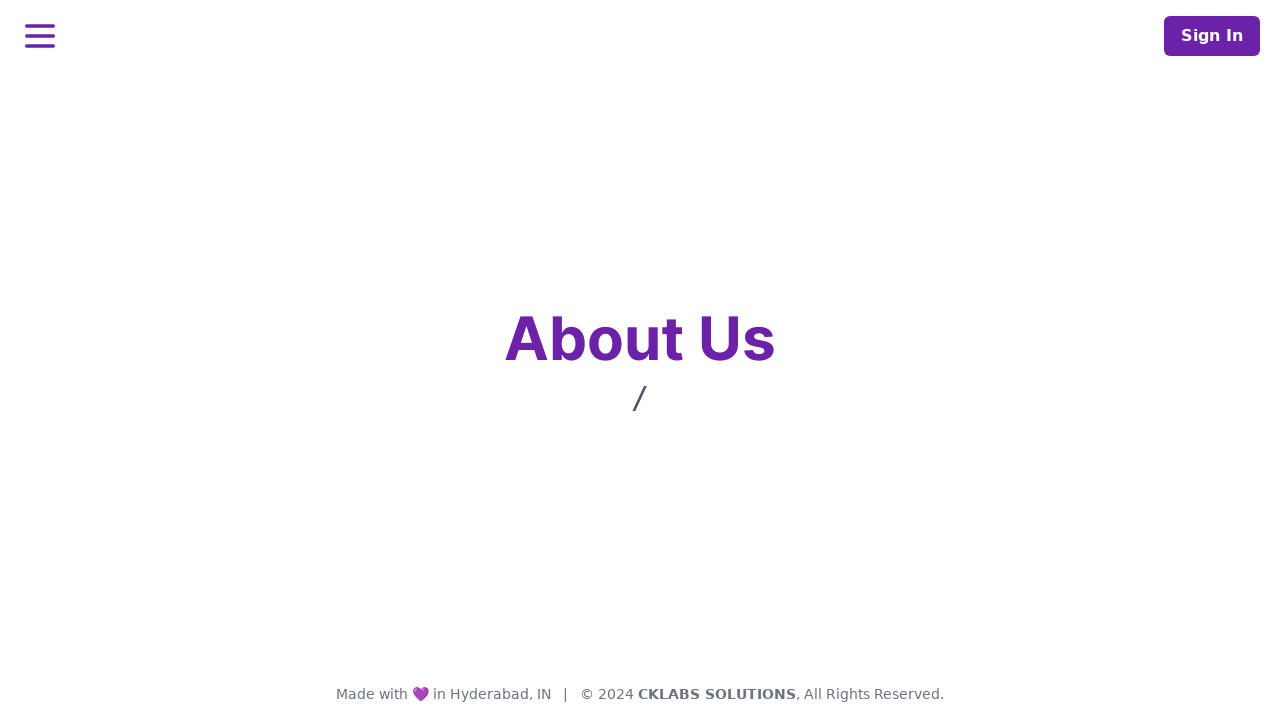

Verified homepage title equals 'Training Support'
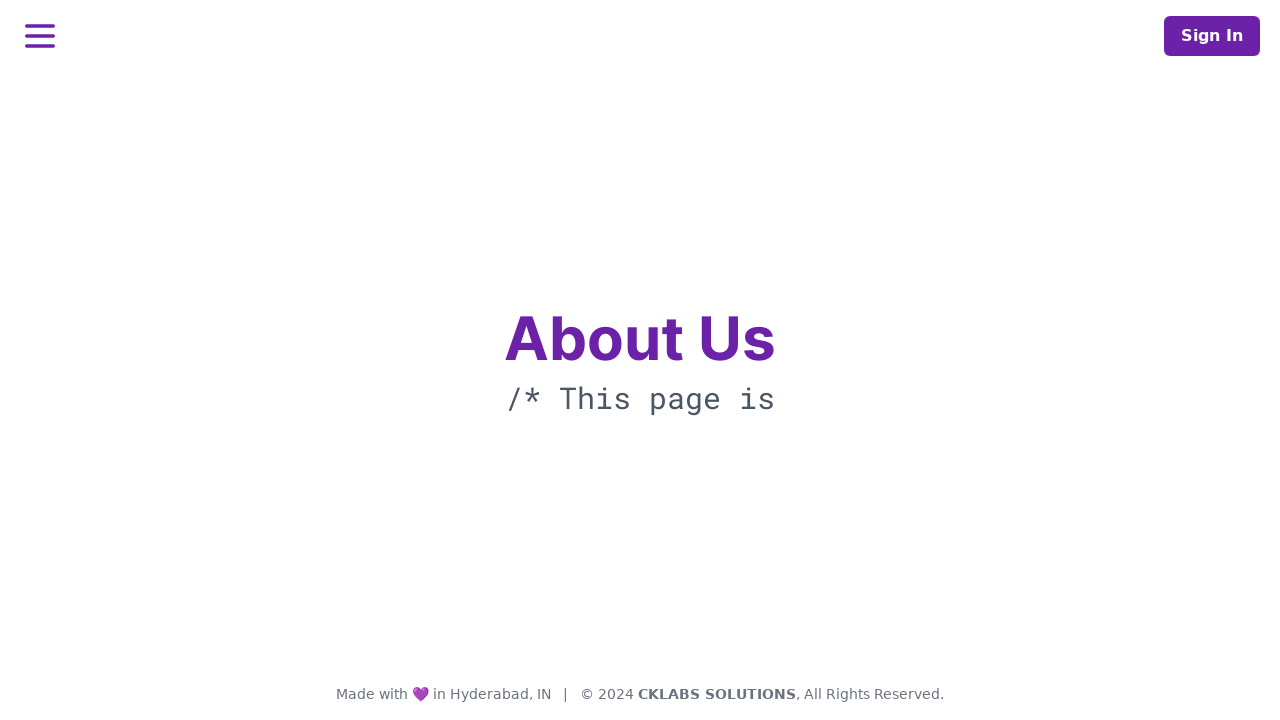

Verified 'About' text is present in About page title
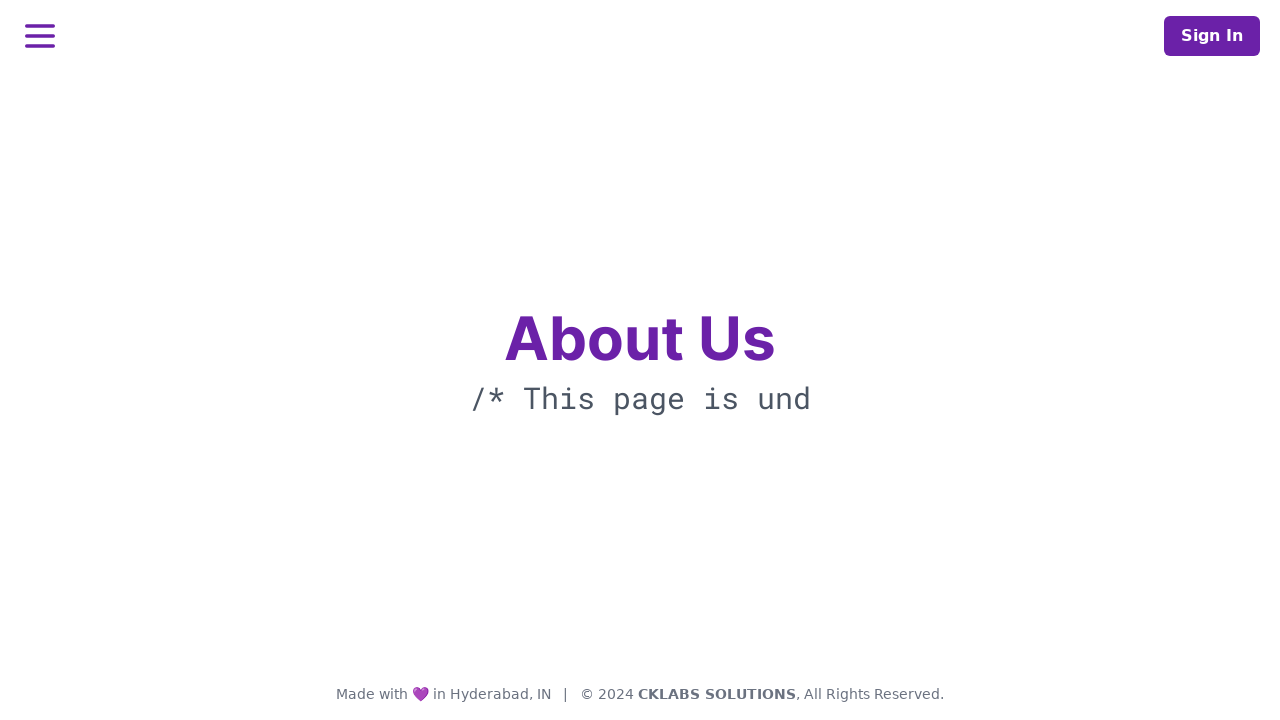

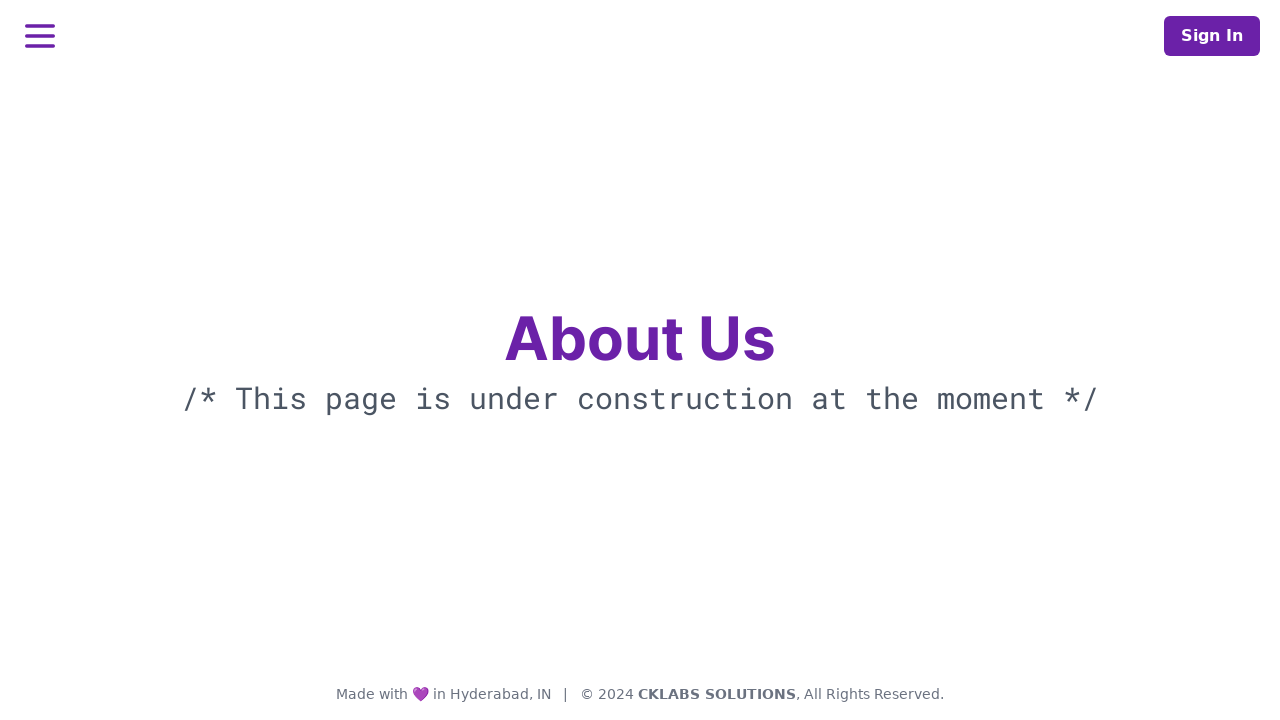